Tests various text input field operations including filling, appending text, reading values, clearing fields, and checking field states (enabled/disabled, readonly)

Starting URL: https://letcode.in/edit

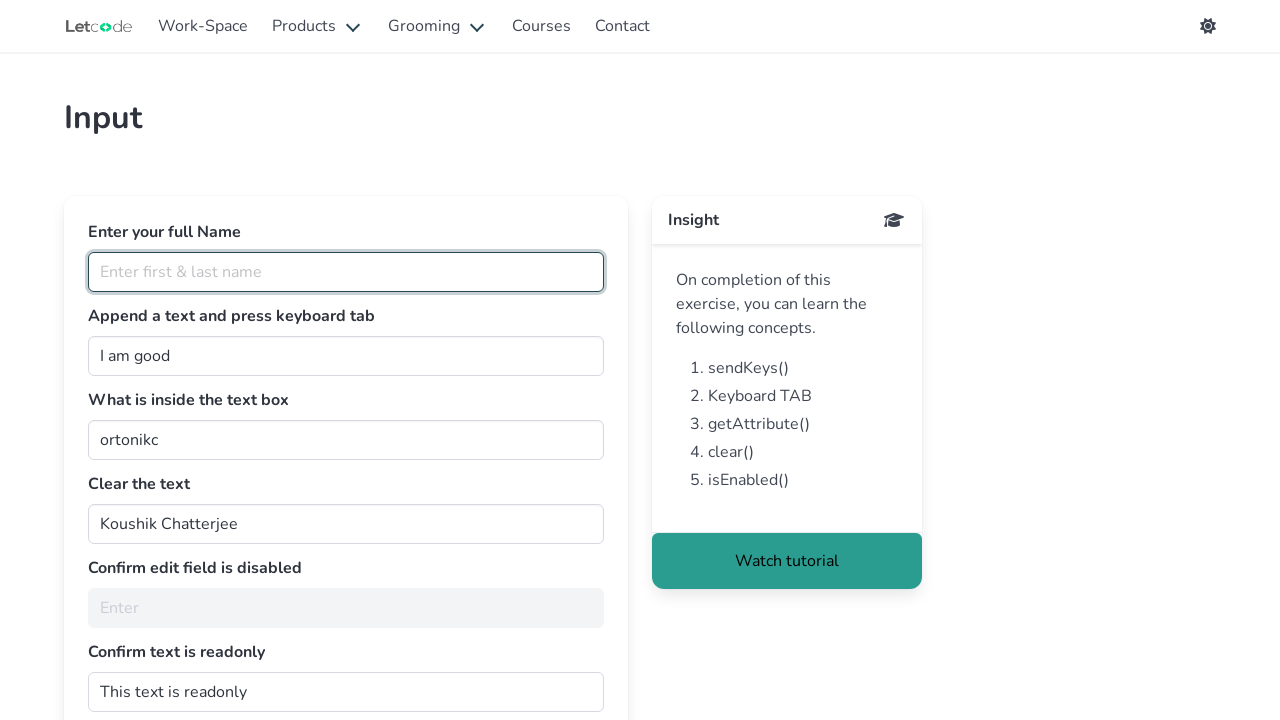

Filled fullName field with 'Pandi' on #fullName
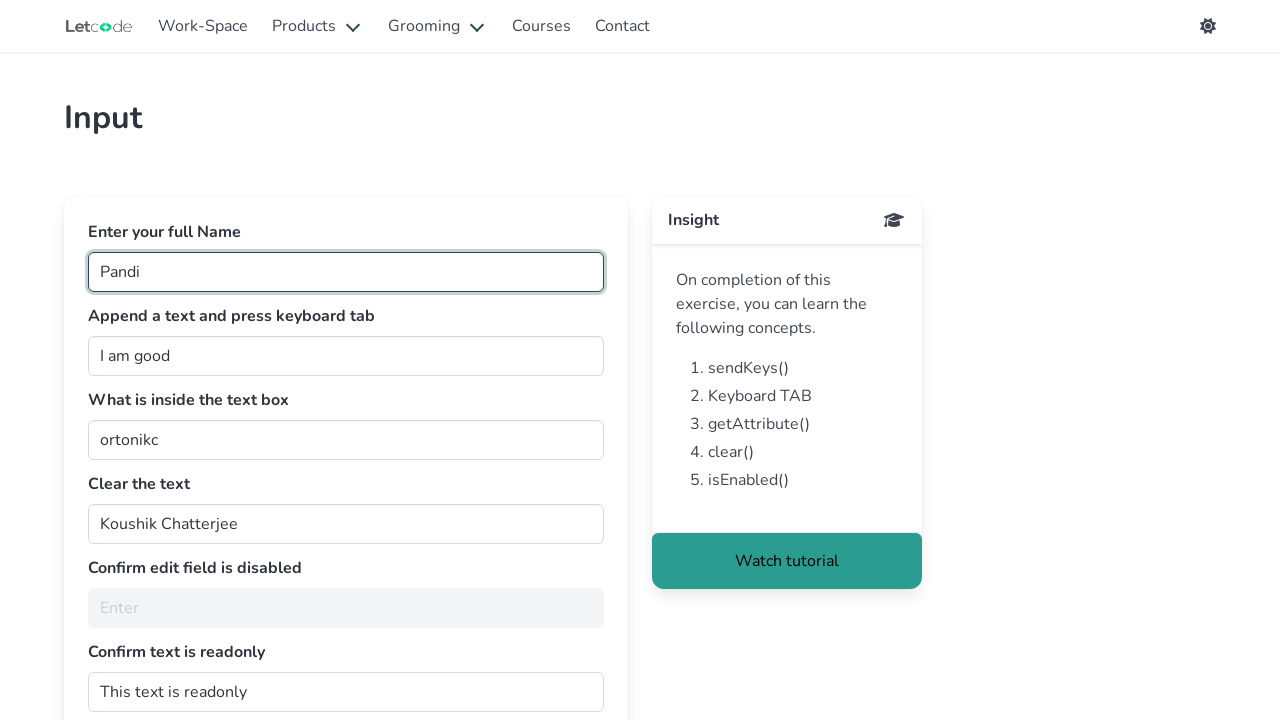

Appended ' Chella Pandi' to join field on #join
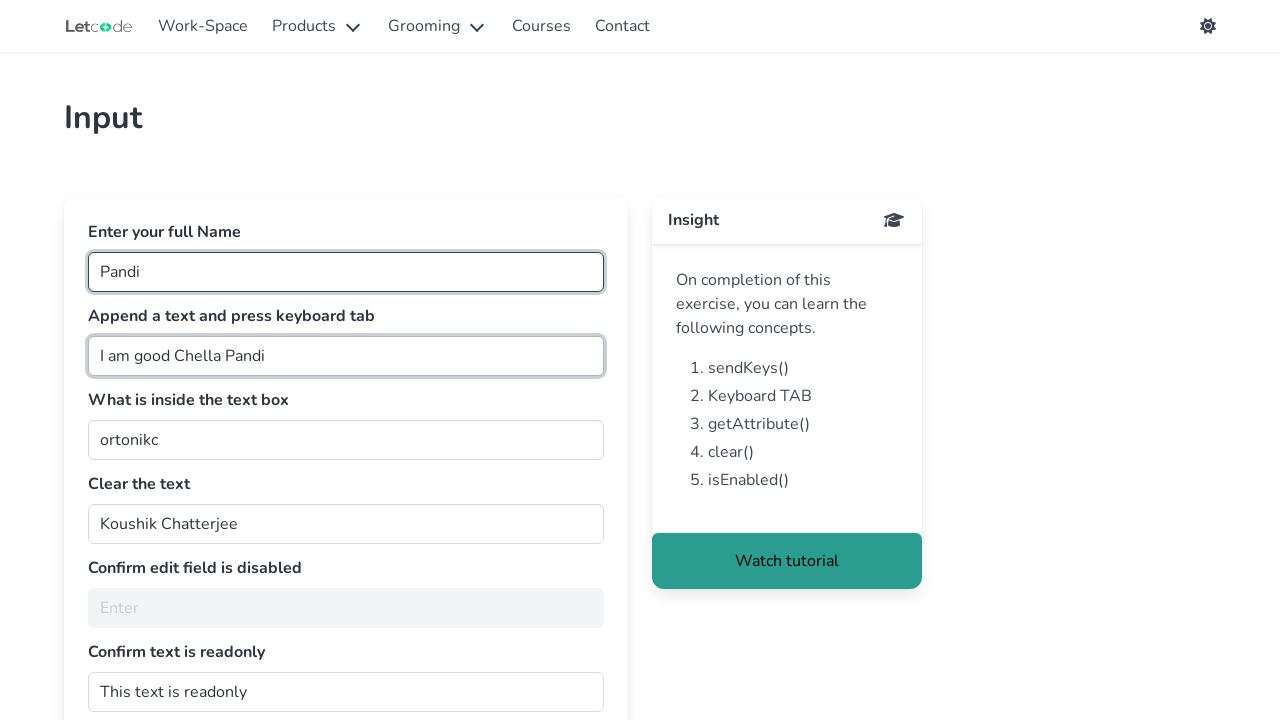

Retrieved value from getMe field: 'ortonikc'
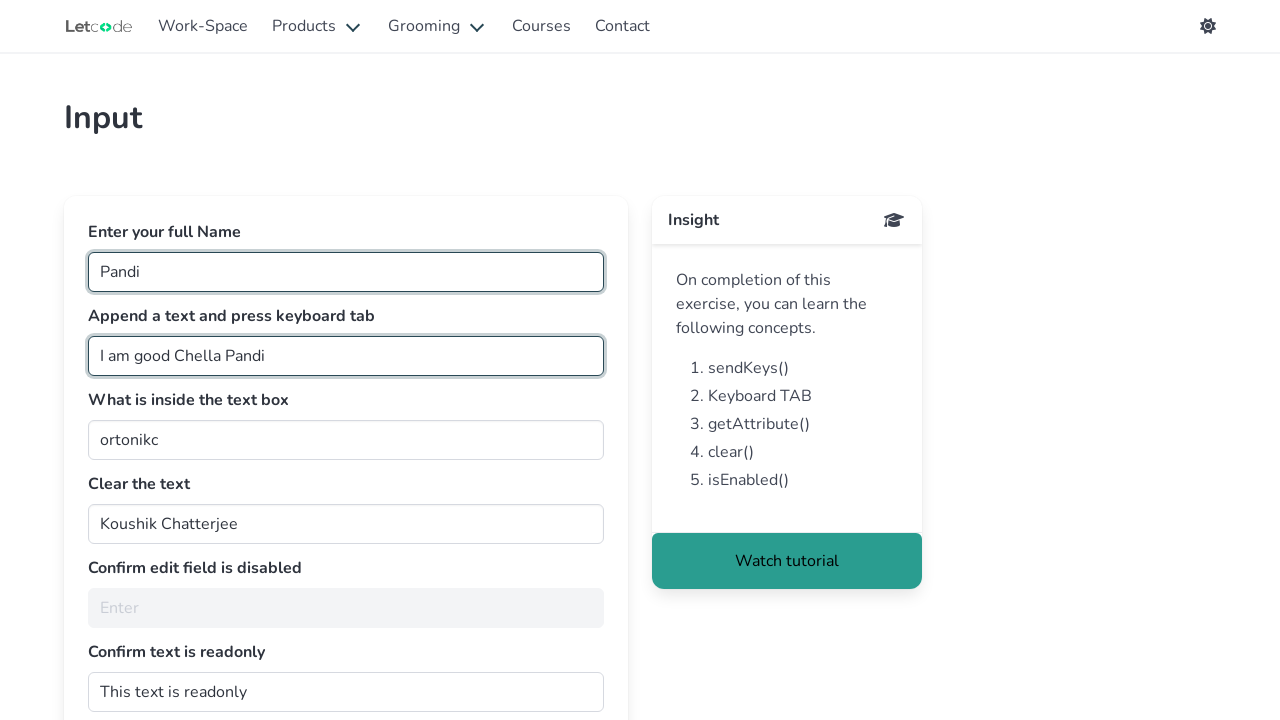

Cleared clearMe field on #clearMe
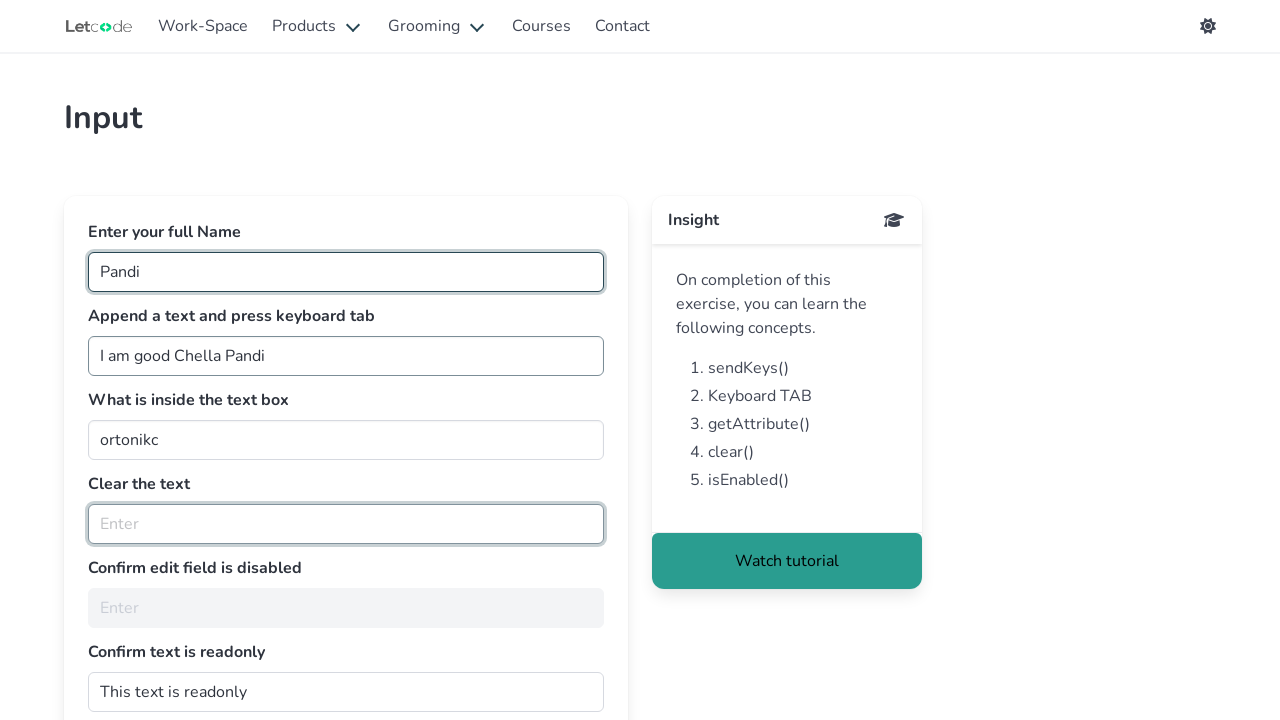

Checked if noEdit field is disabled: True
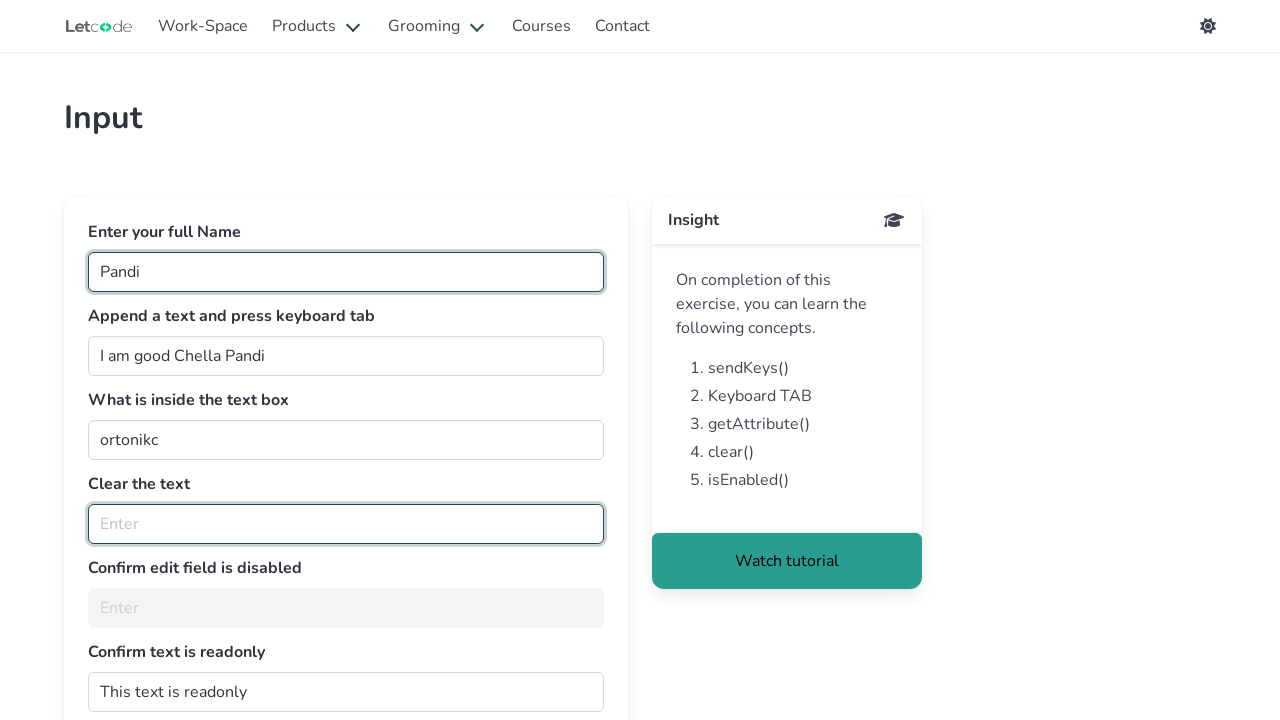

Checked if dontwrite field is readonly: True
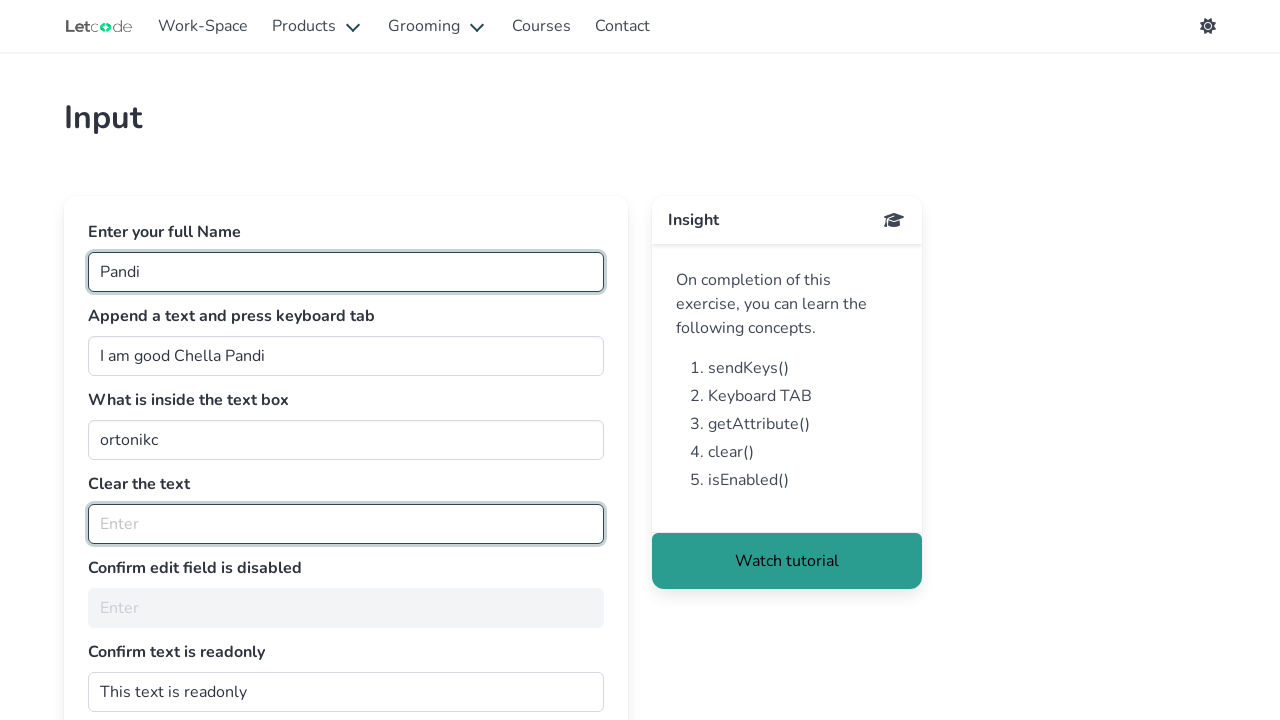

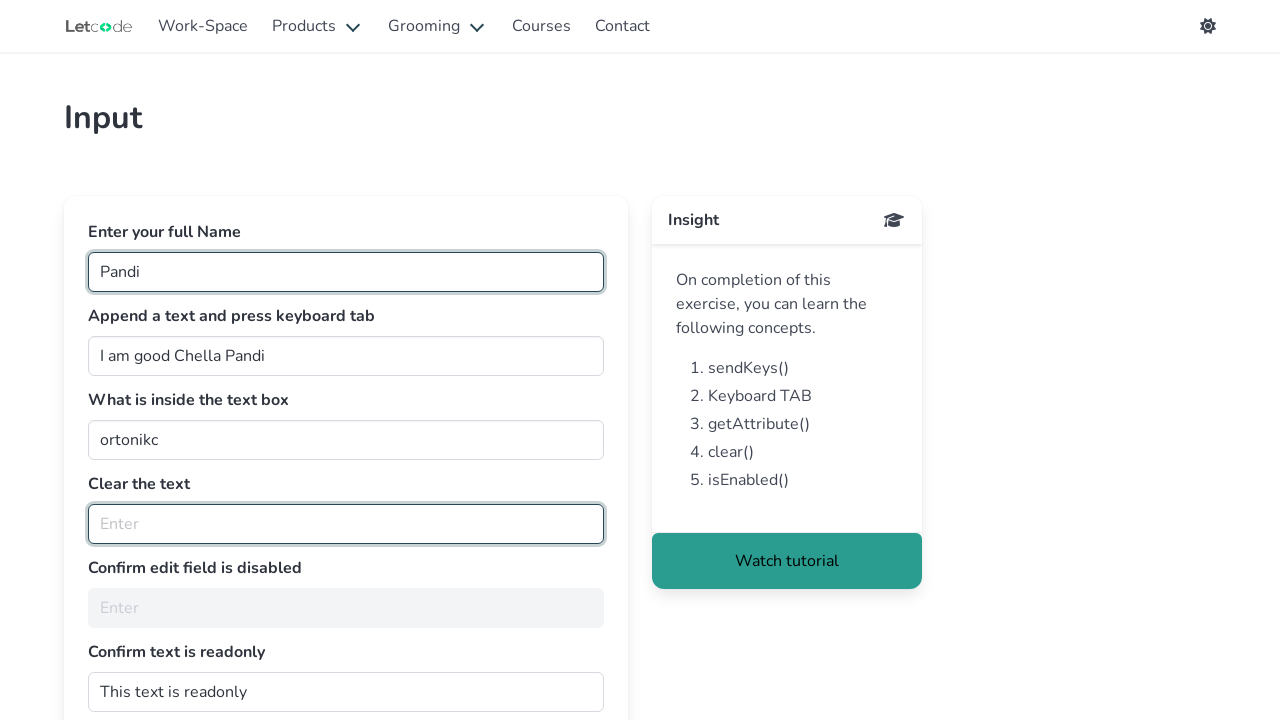